Navigates to livescore.com, then navigates to a specific sports section (football/Champions League), and scrolls down the page to view content.

Starting URL: http://www.livescore.com/

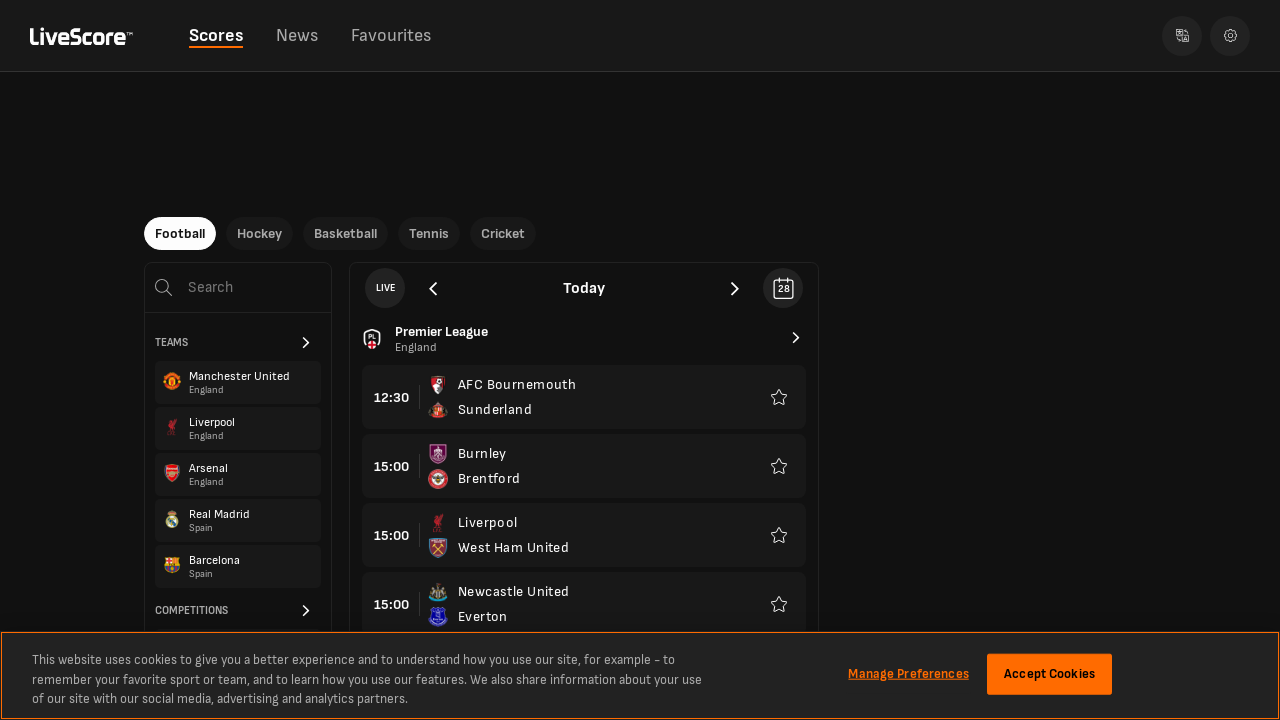

Navigated to Champions League football section on livescore.com
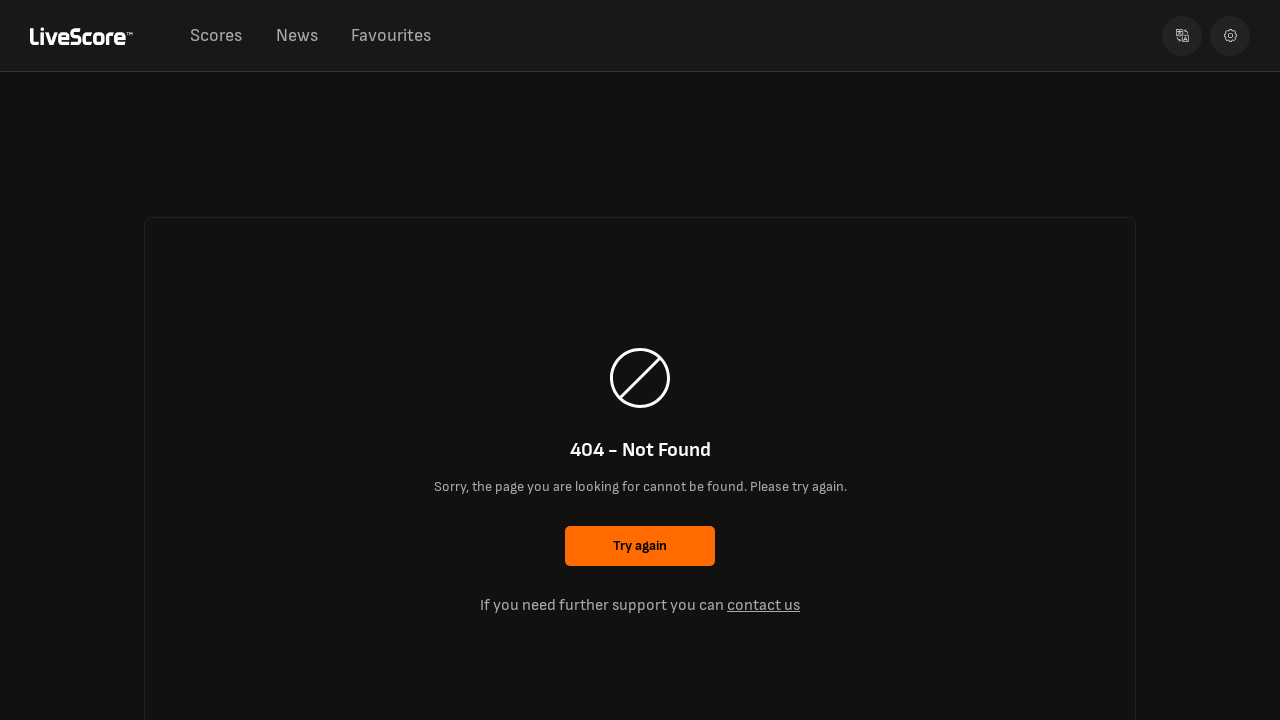

Page loaded with networkidle state
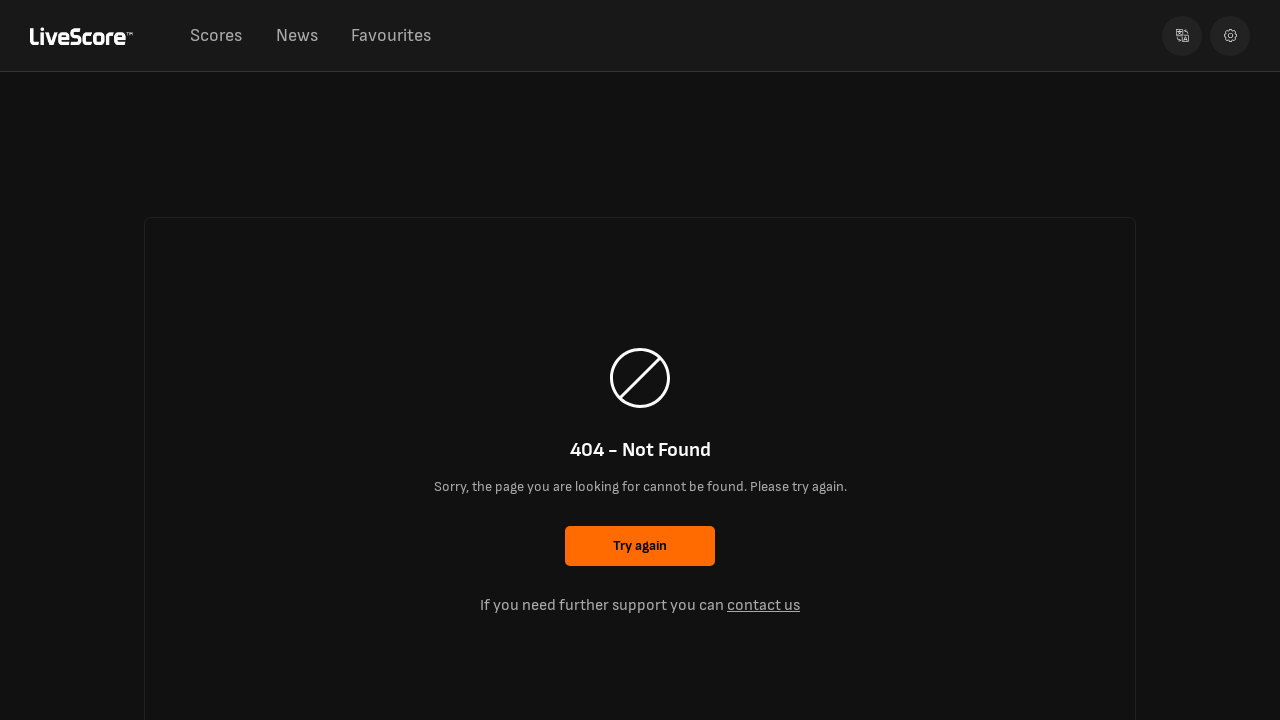

Scrolled down to 200px
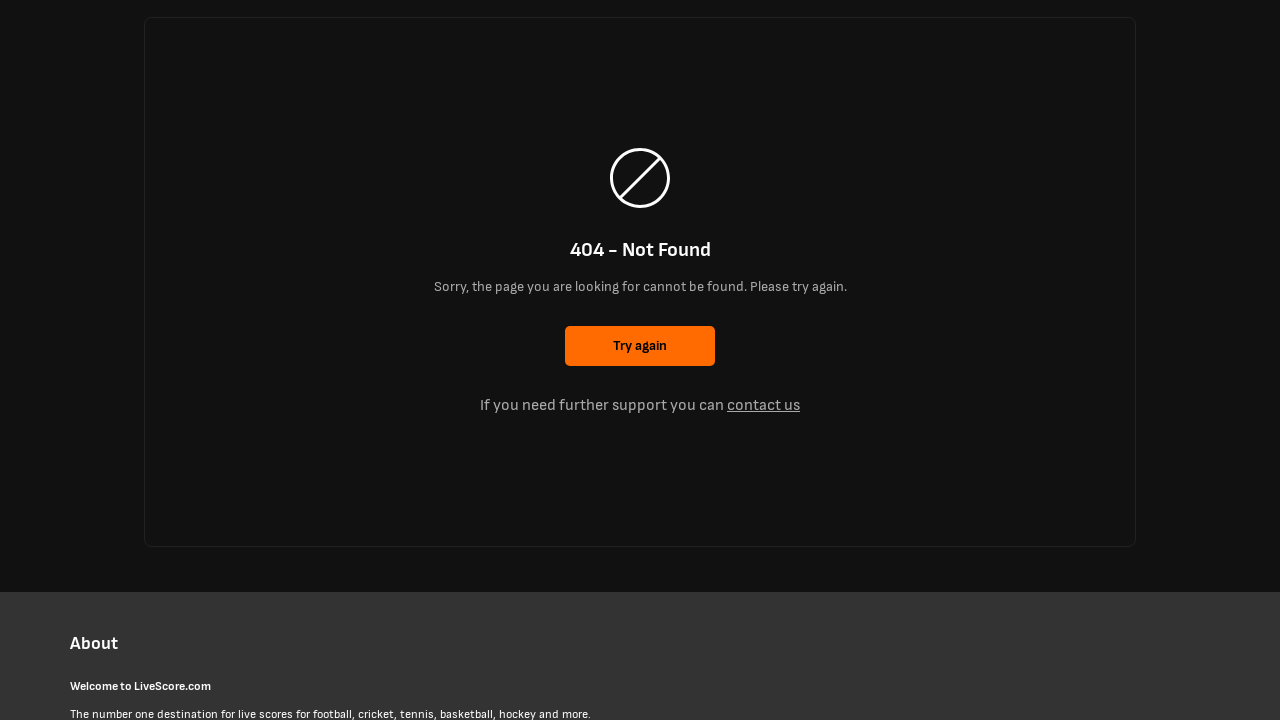

Waited 1 second for content to render
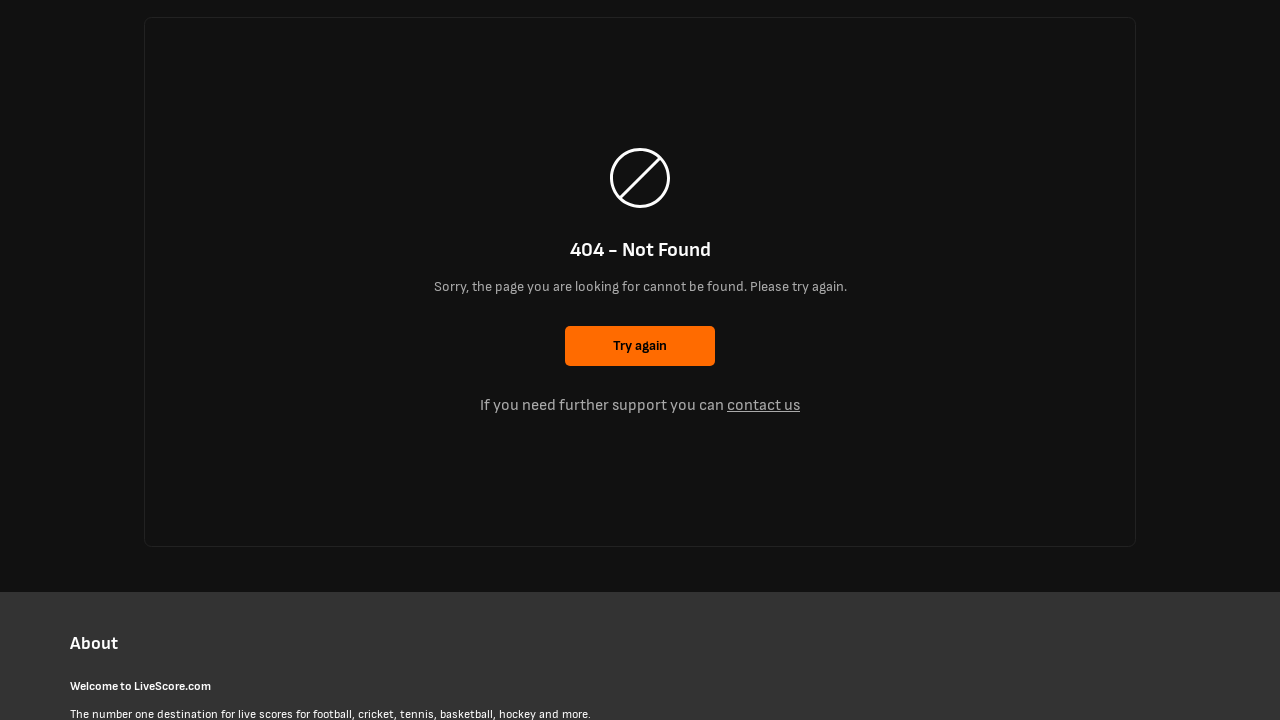

Scrolled down to 400px
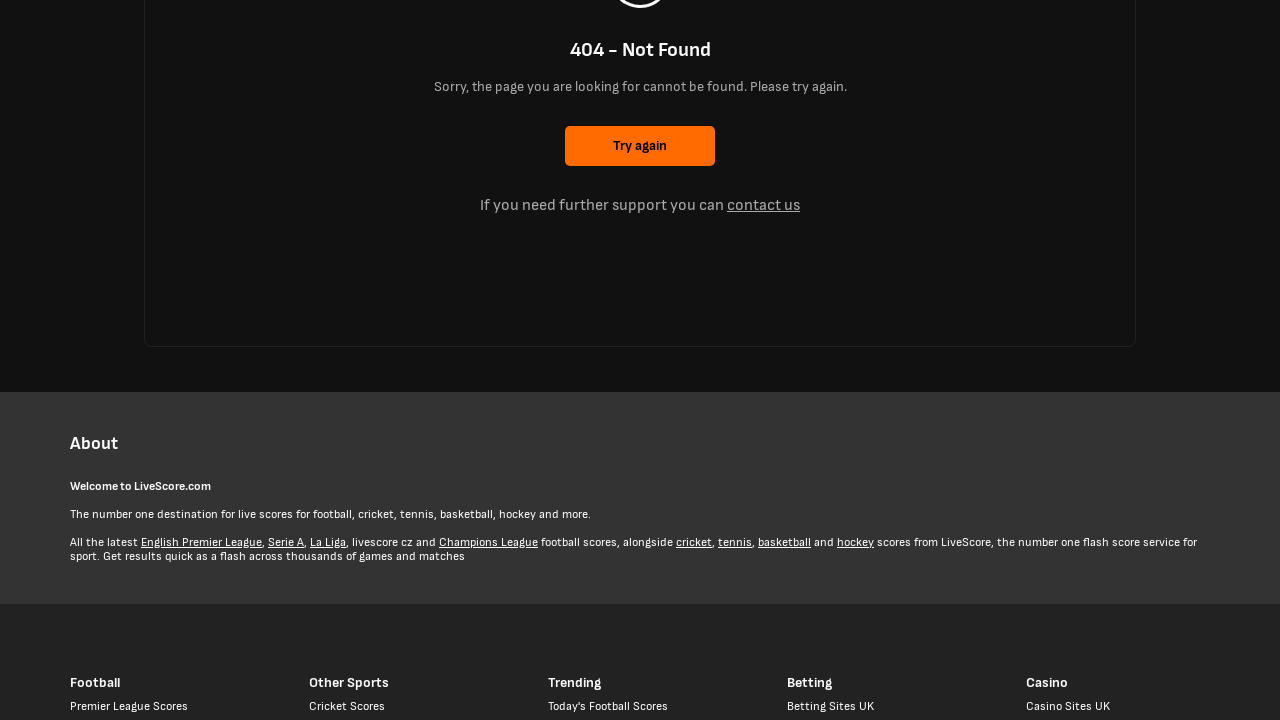

Waited 1 second for content to render
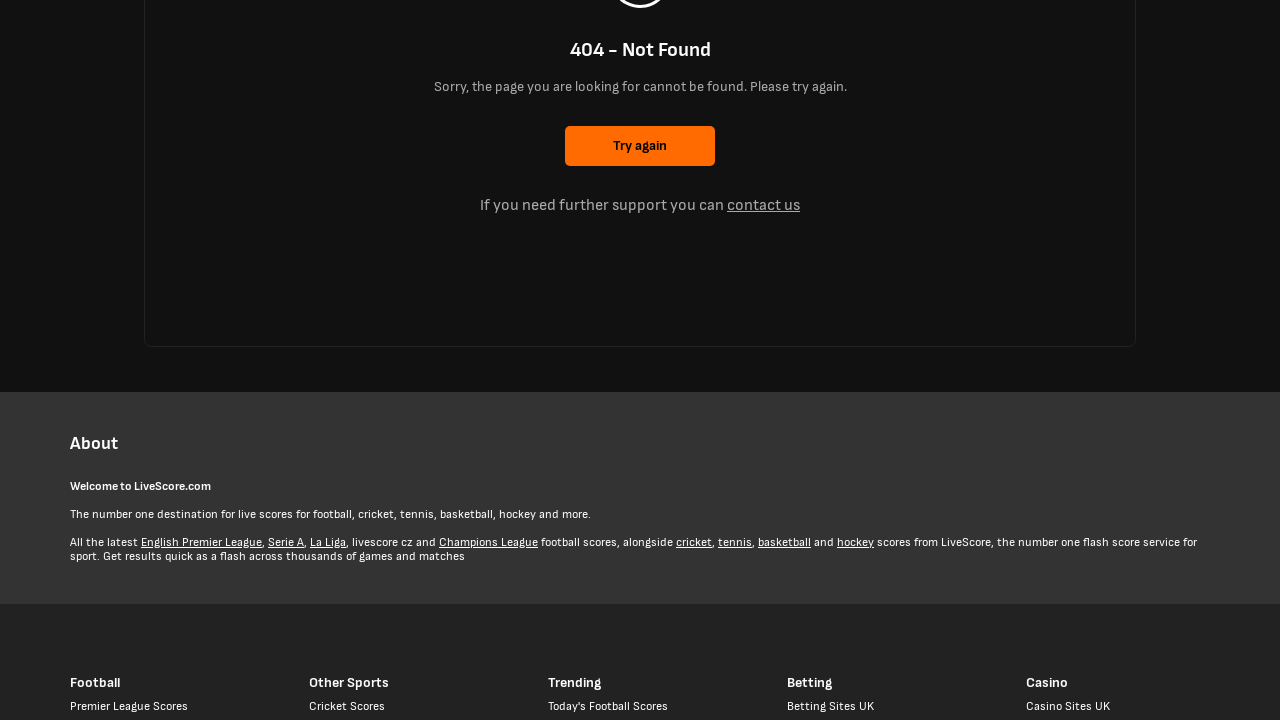

Scrolled down to 600px
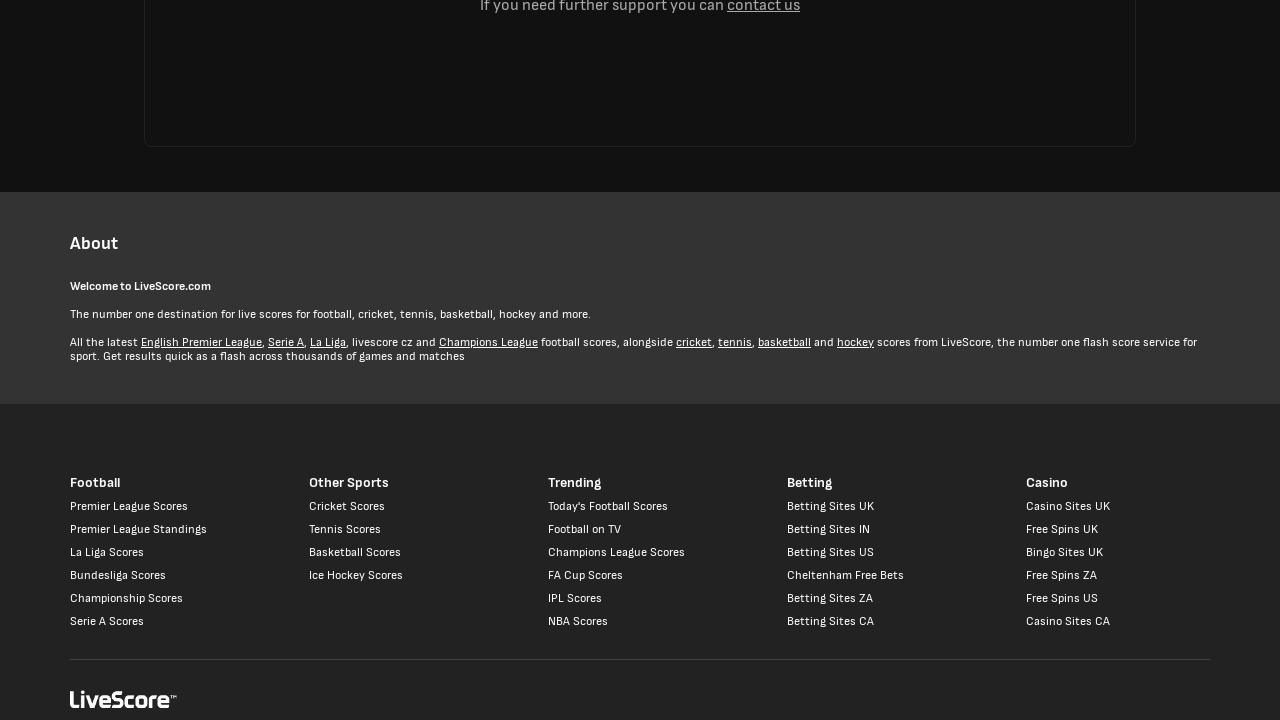

Waited 1 second for content to render
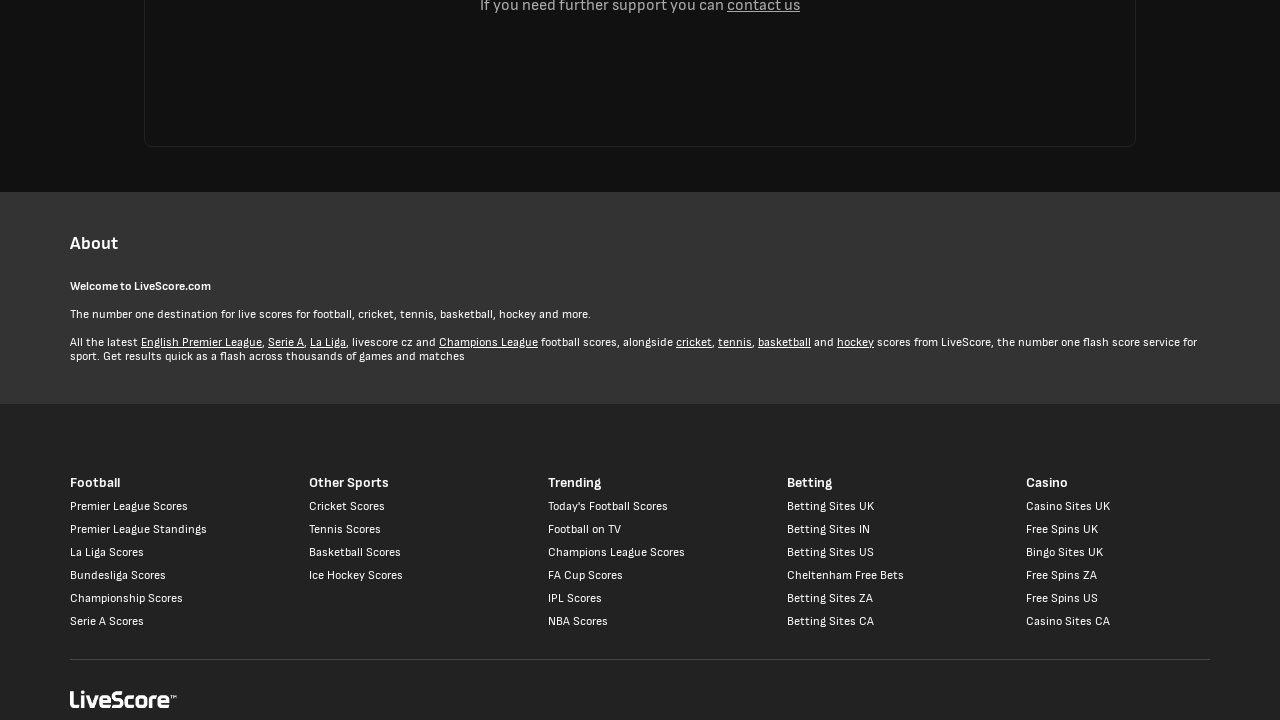

Scrolled down to 800px
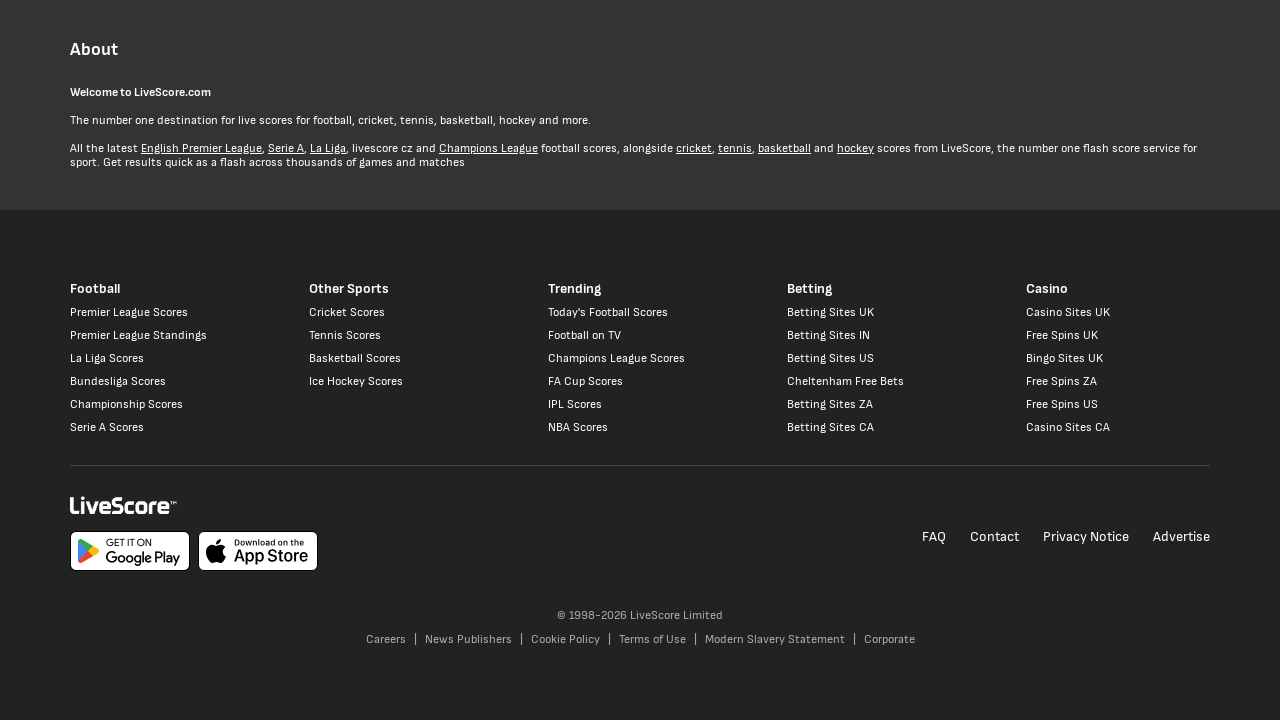

Waited 1 second for content to render
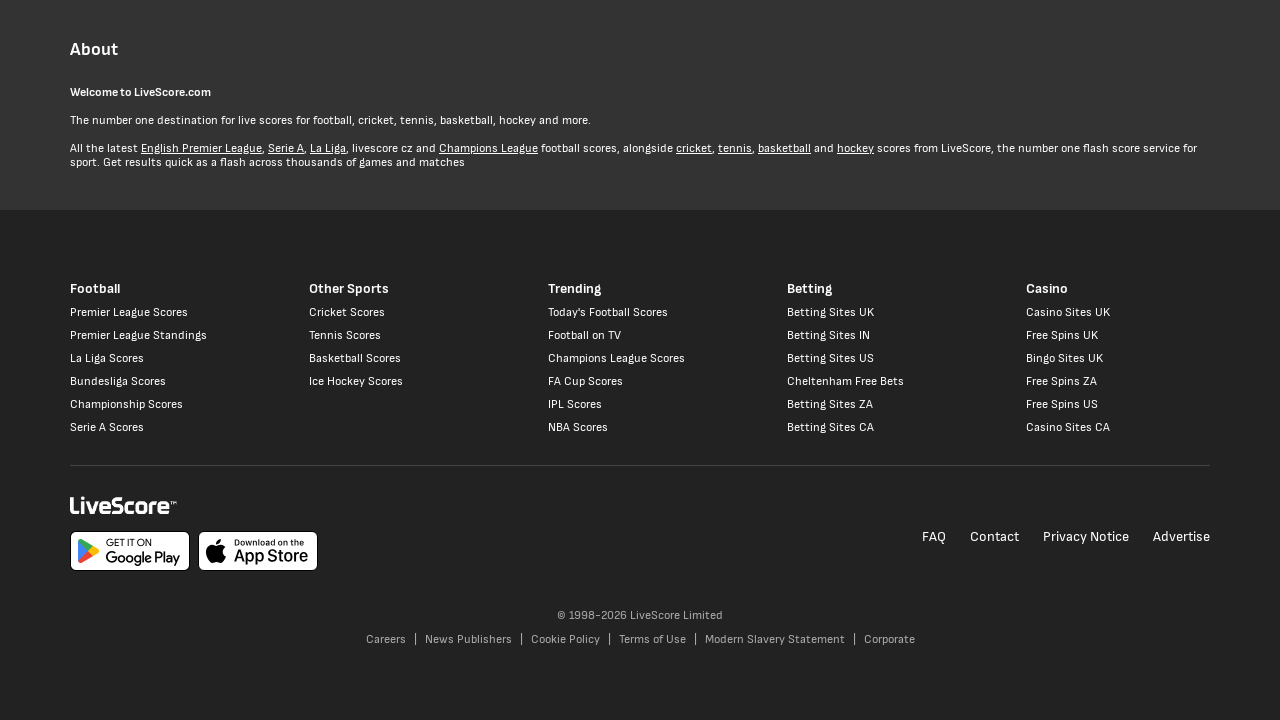

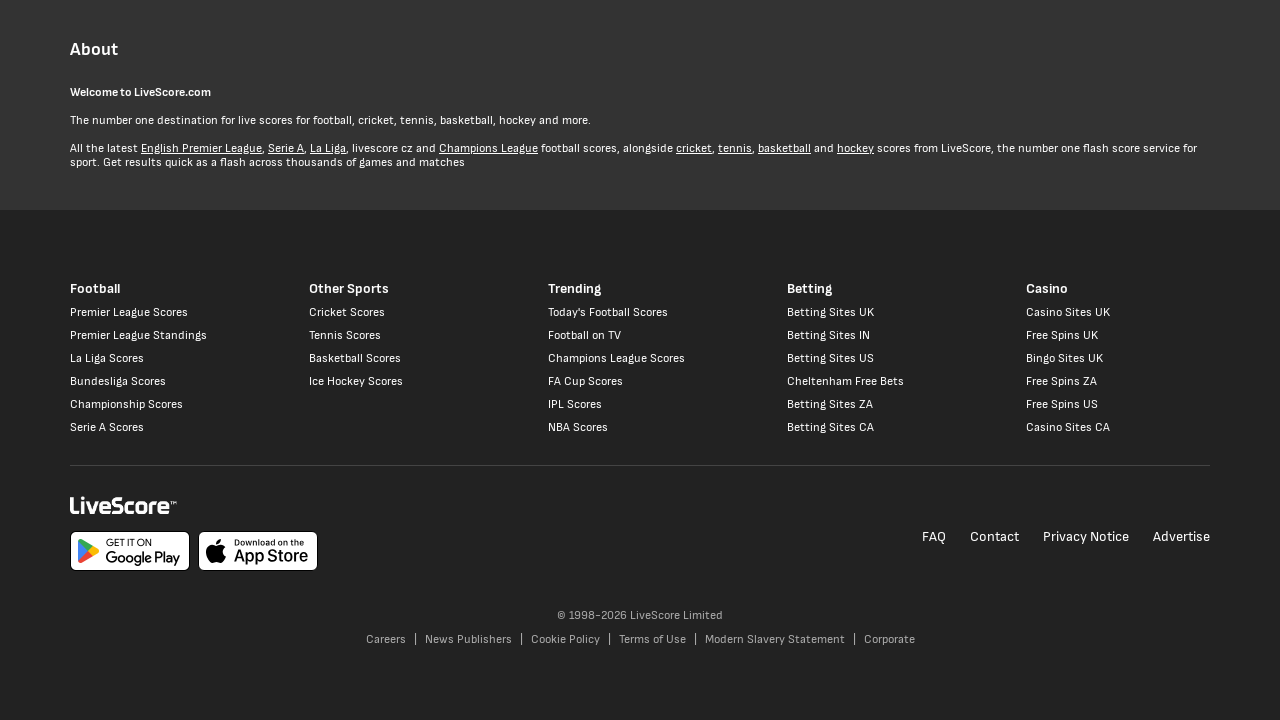